Tests navigation through different HTTP status code pages by clicking on status code links and "here" links to return to the main page

Starting URL: https://the-internet.herokuapp.com/status_codes

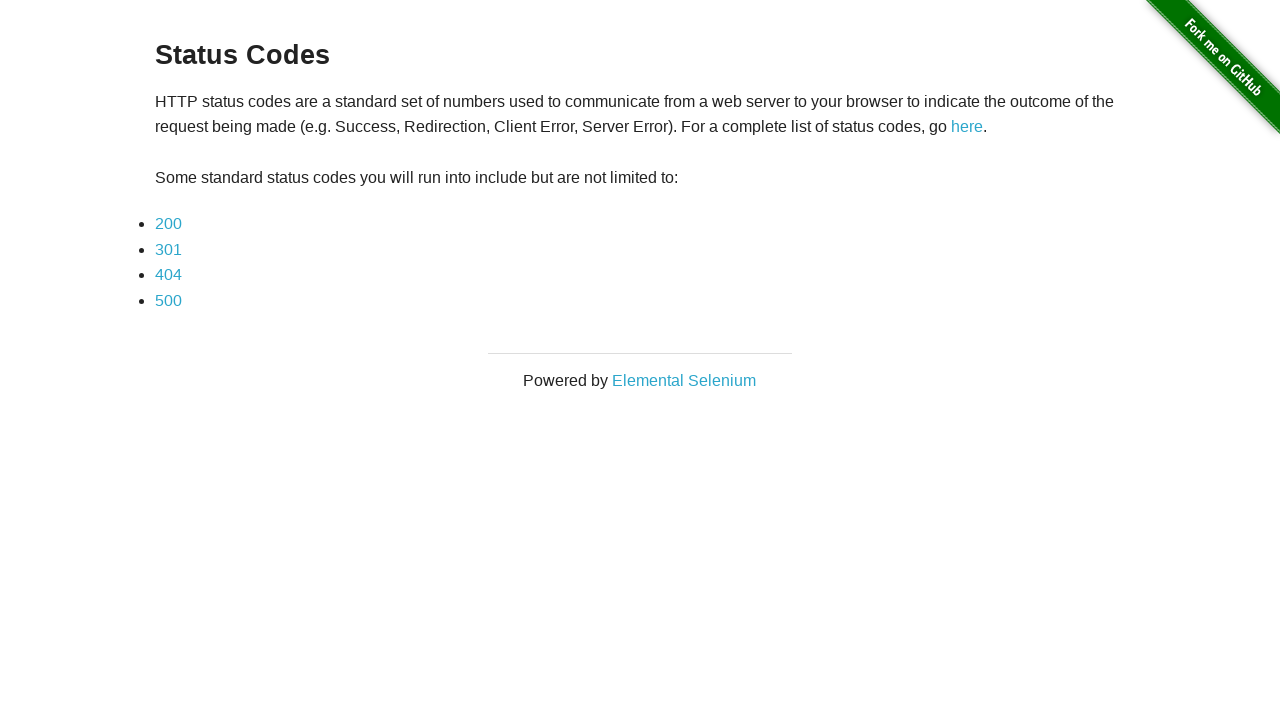

Clicked on '200' status code link at (168, 224) on text=200
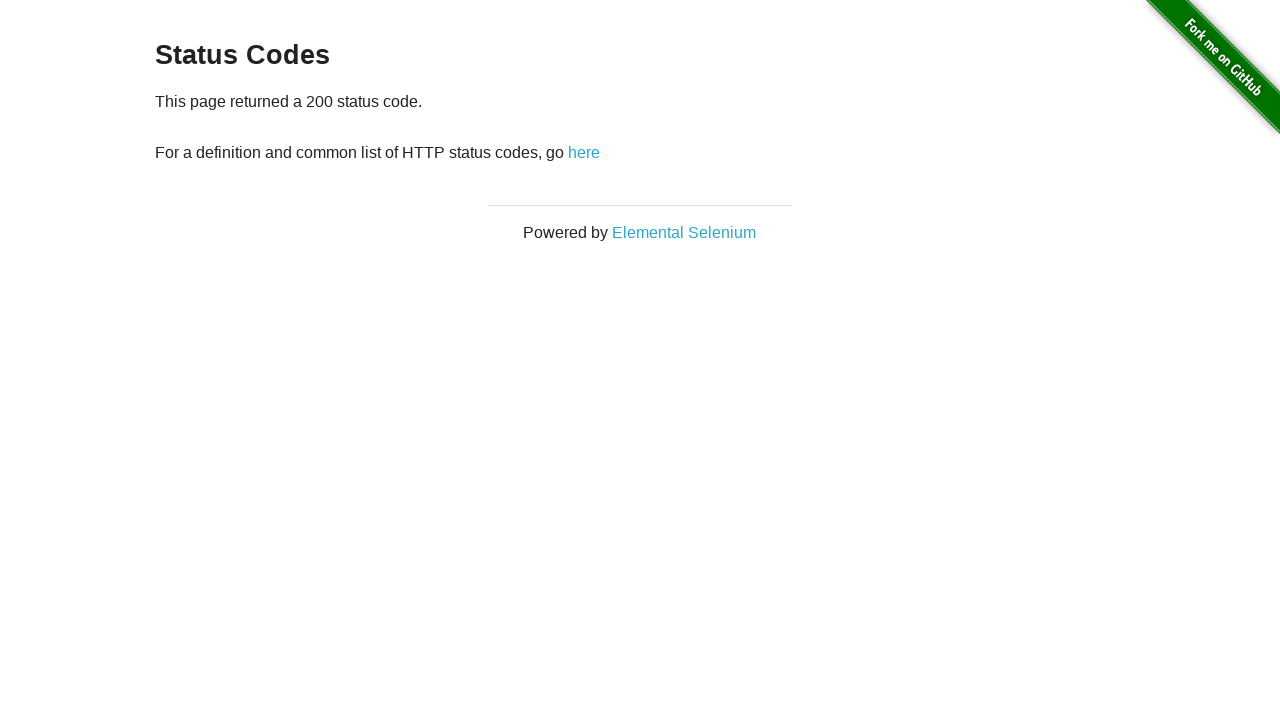

Clicked on 'here' link to return to main page from 200 status page at (584, 152) on text=here
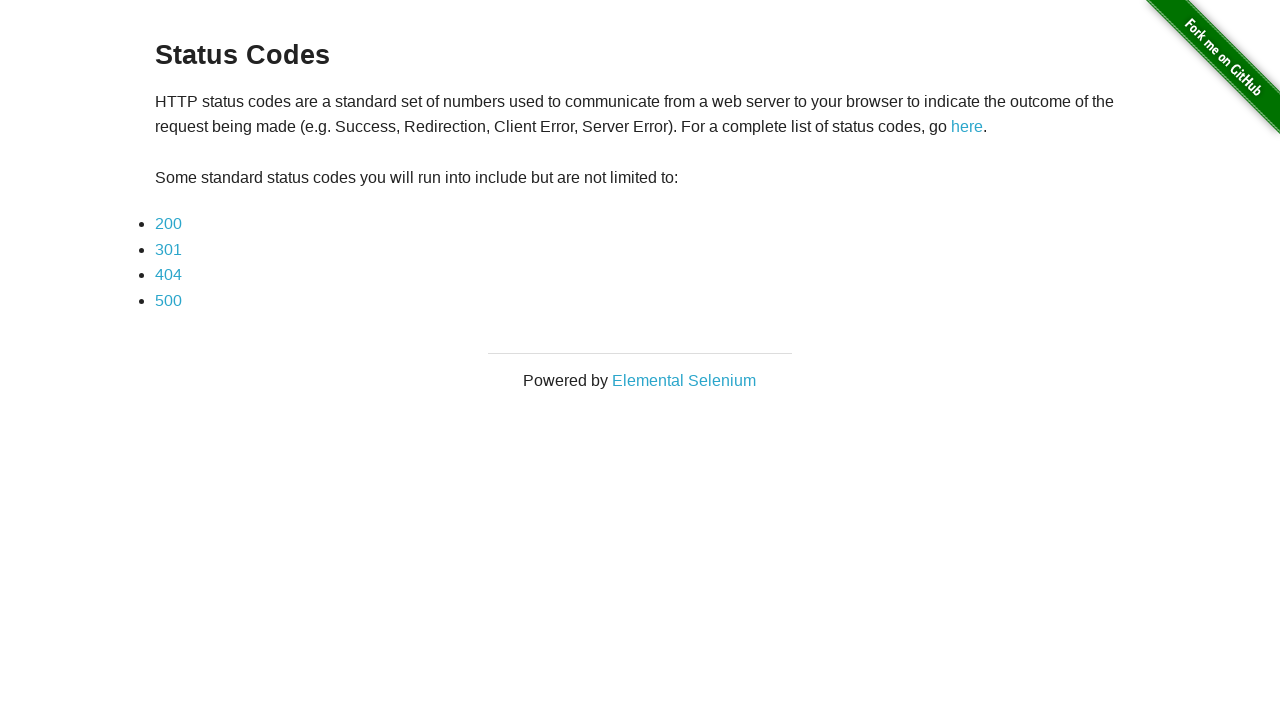

Clicked on '301' status code link at (168, 249) on text=301
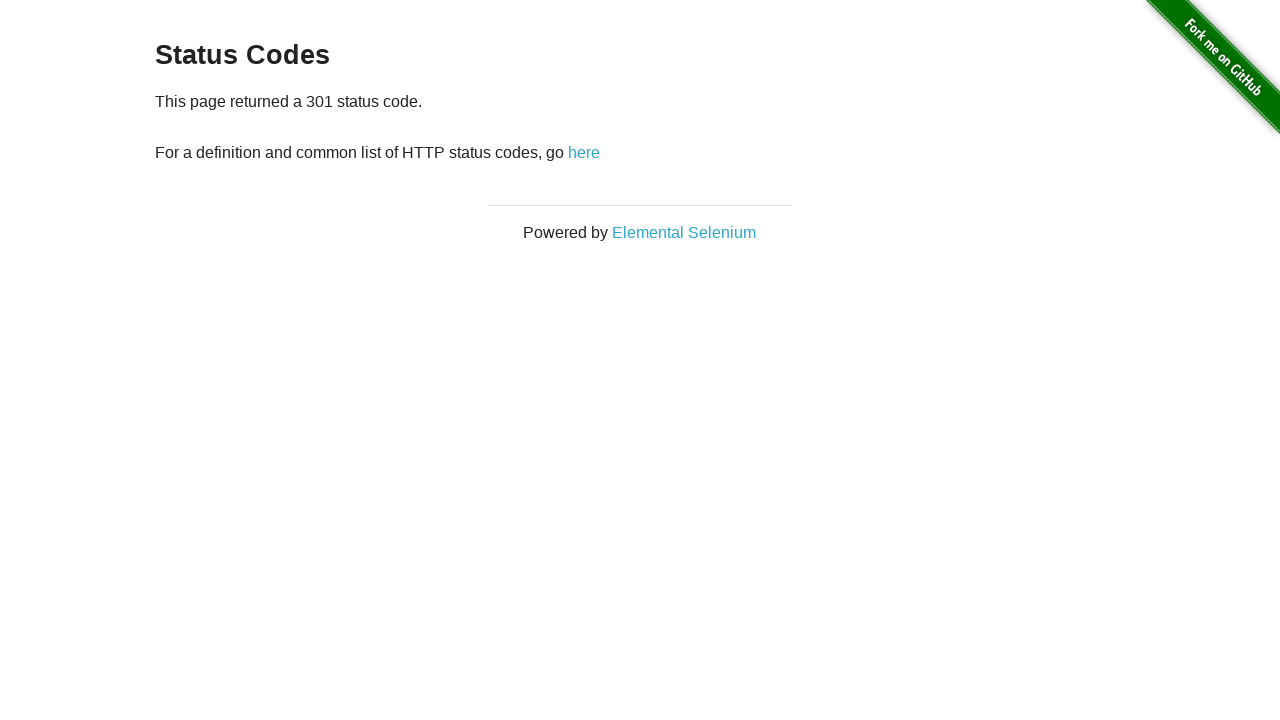

Clicked on 'here' link to return to main page from 301 status page at (584, 152) on text=here
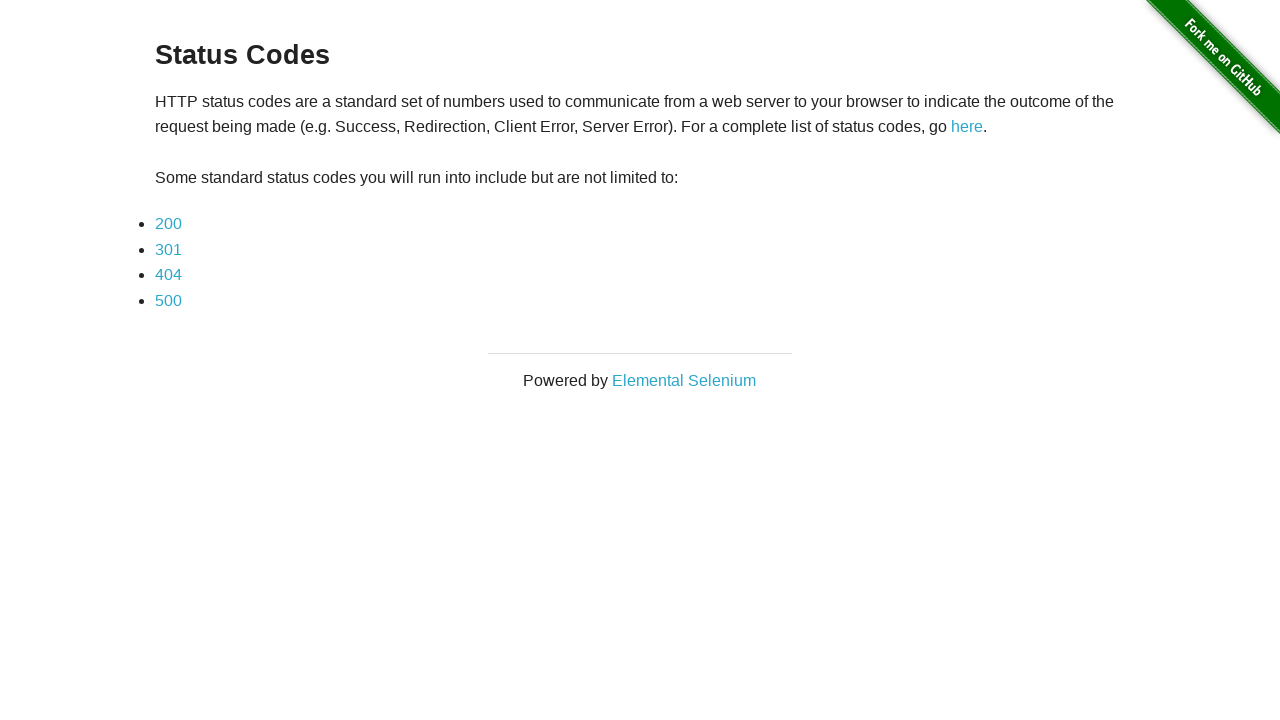

Clicked on '404' status code link at (168, 275) on text=404
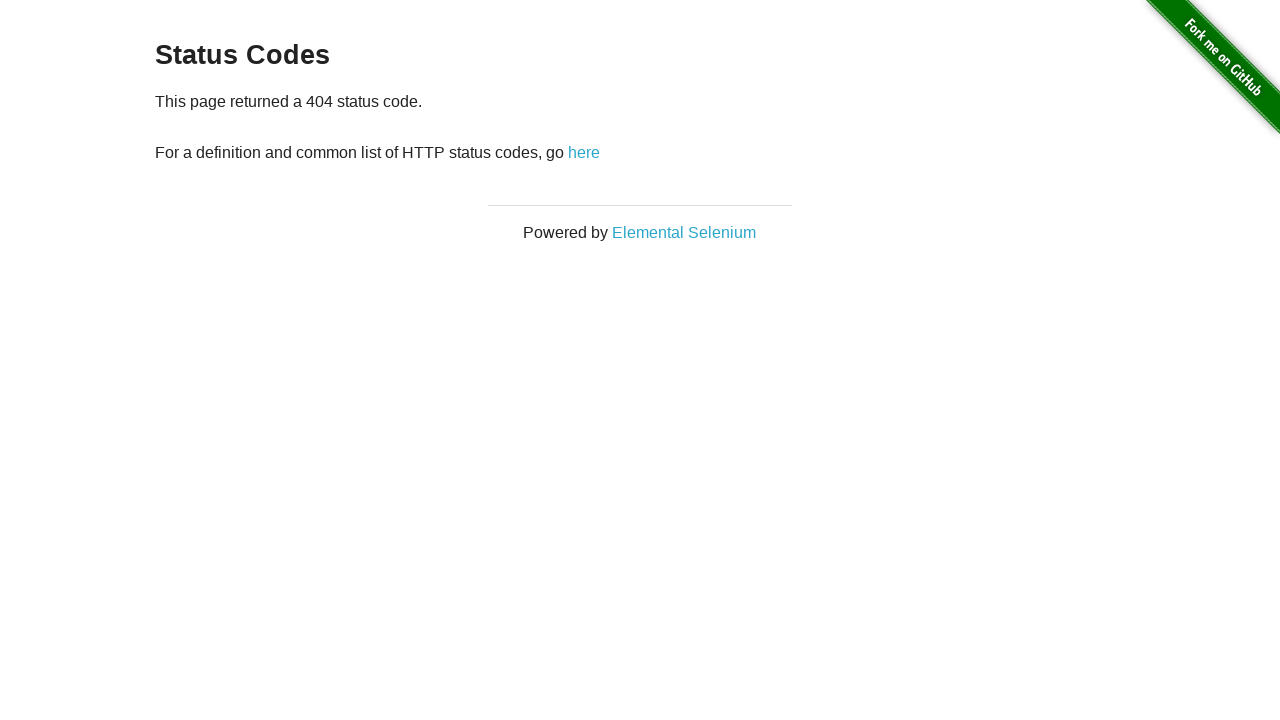

Clicked on 'here' link to return to main page from 404 status page at (584, 152) on text=here
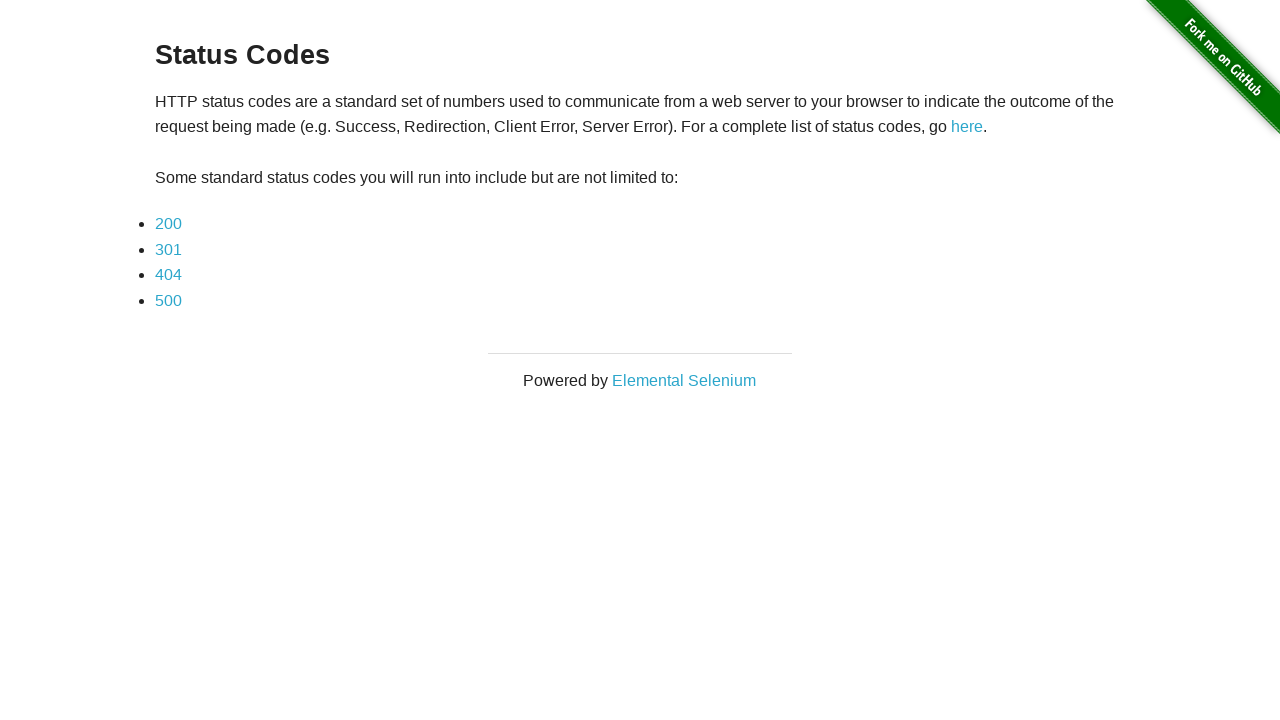

Clicked on '500' status code link at (168, 300) on text=500
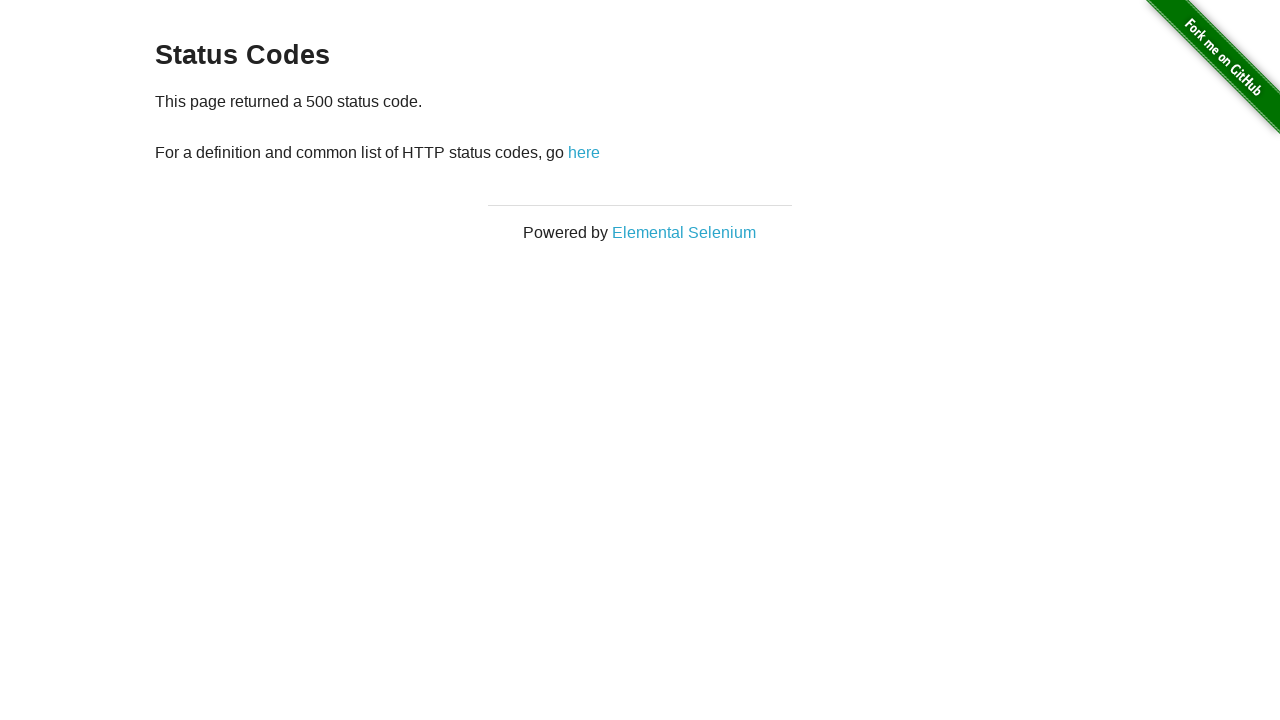

Waited for example content to load on 500 status page
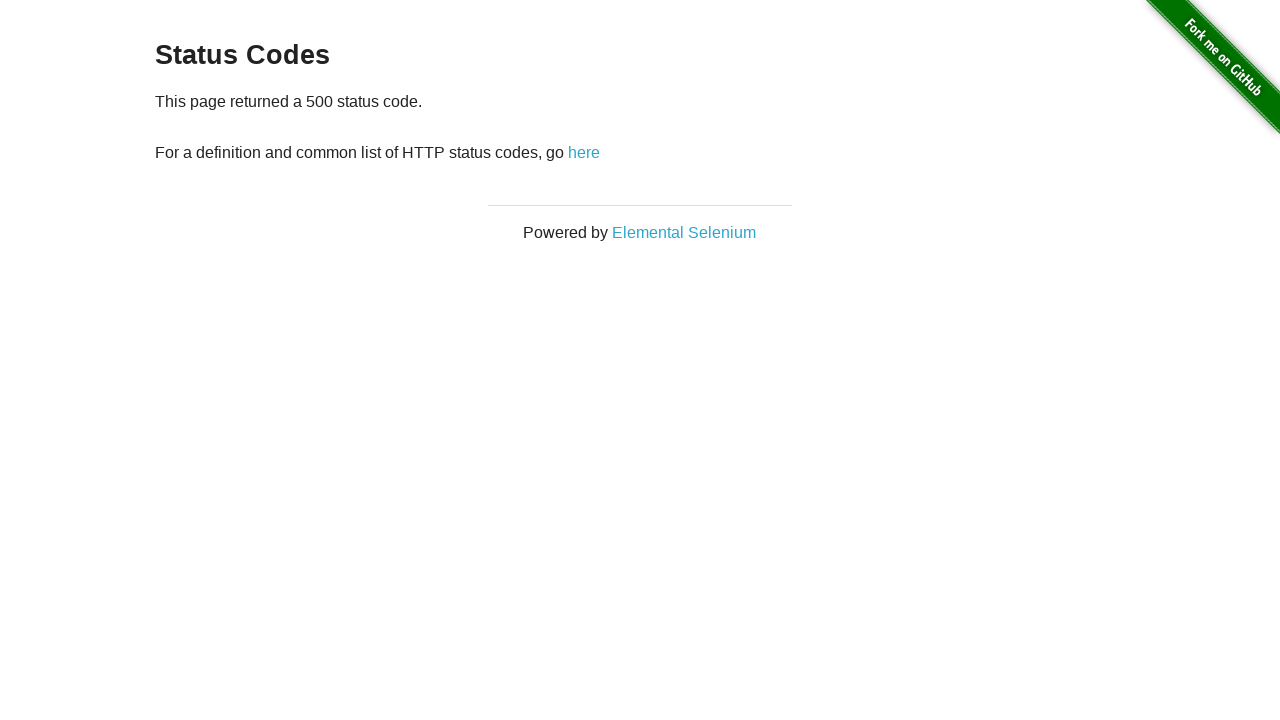

Verified that 500 status code message is displayed on the page
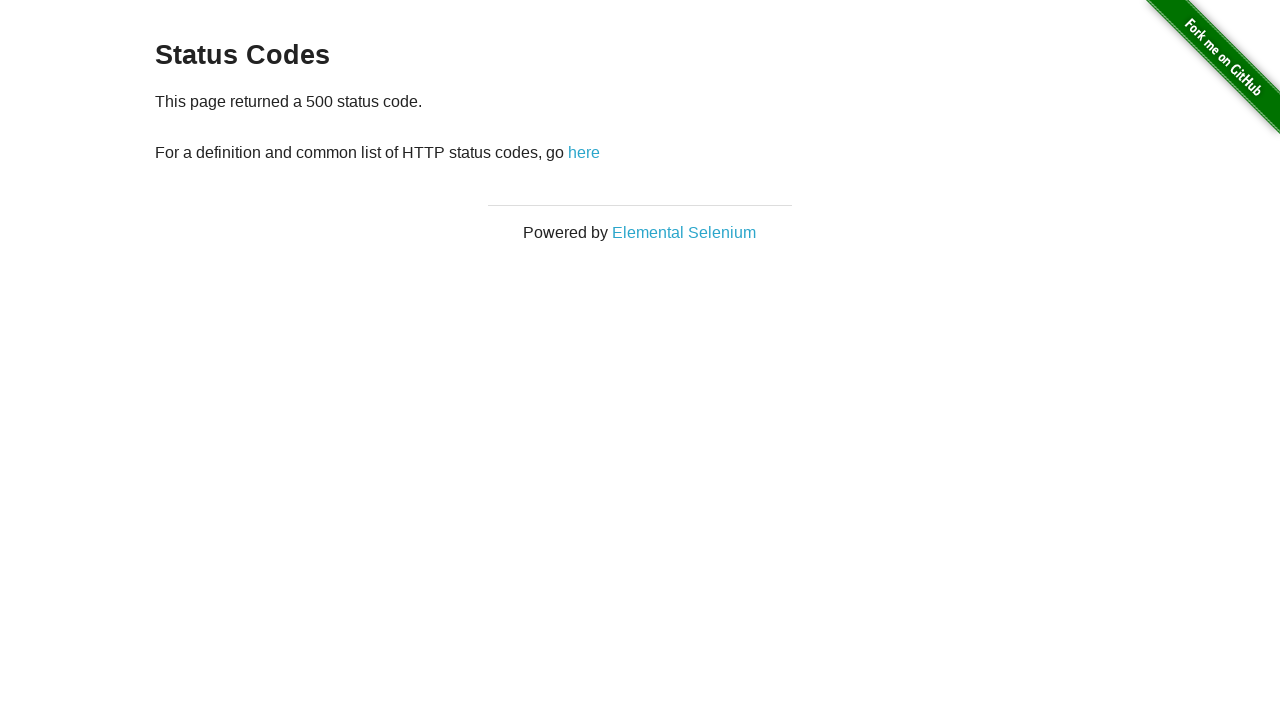

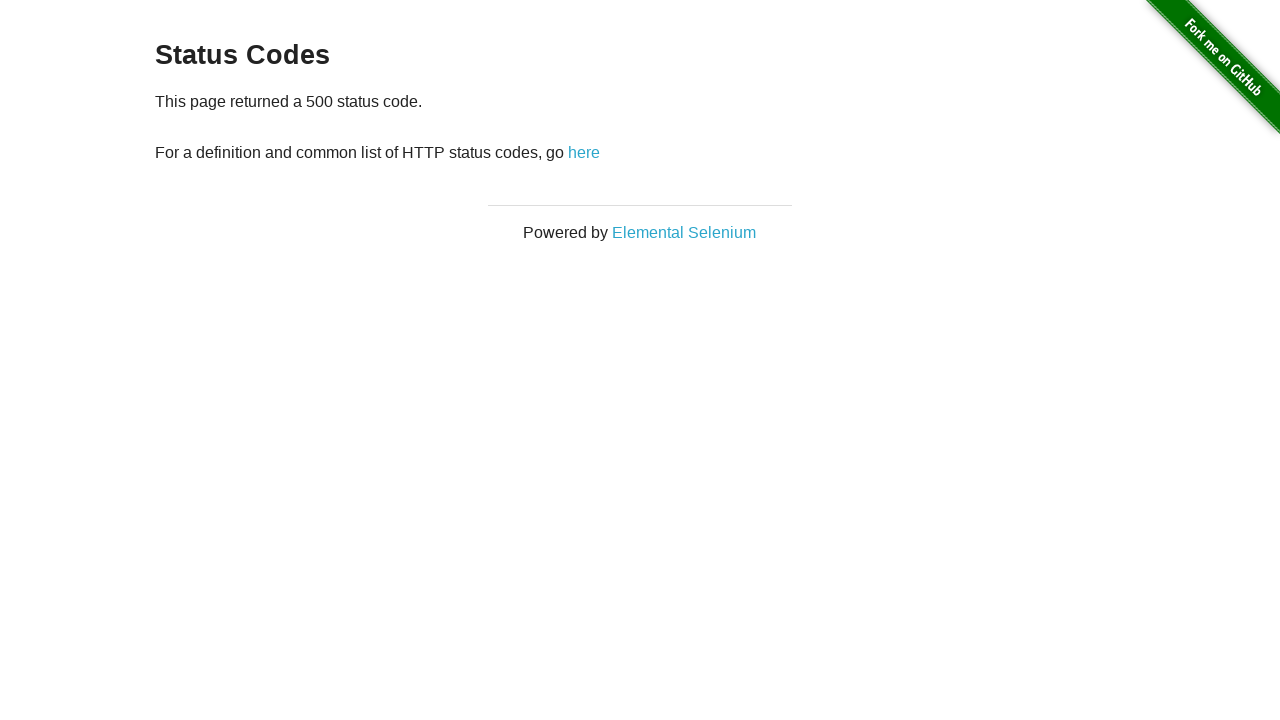